Demonstrates JavaScript executor capabilities by triggering an alert, refreshing the page, getting the page title, and scrolling to the bottom of the page

Starting URL: https://www.seleniumhq.org

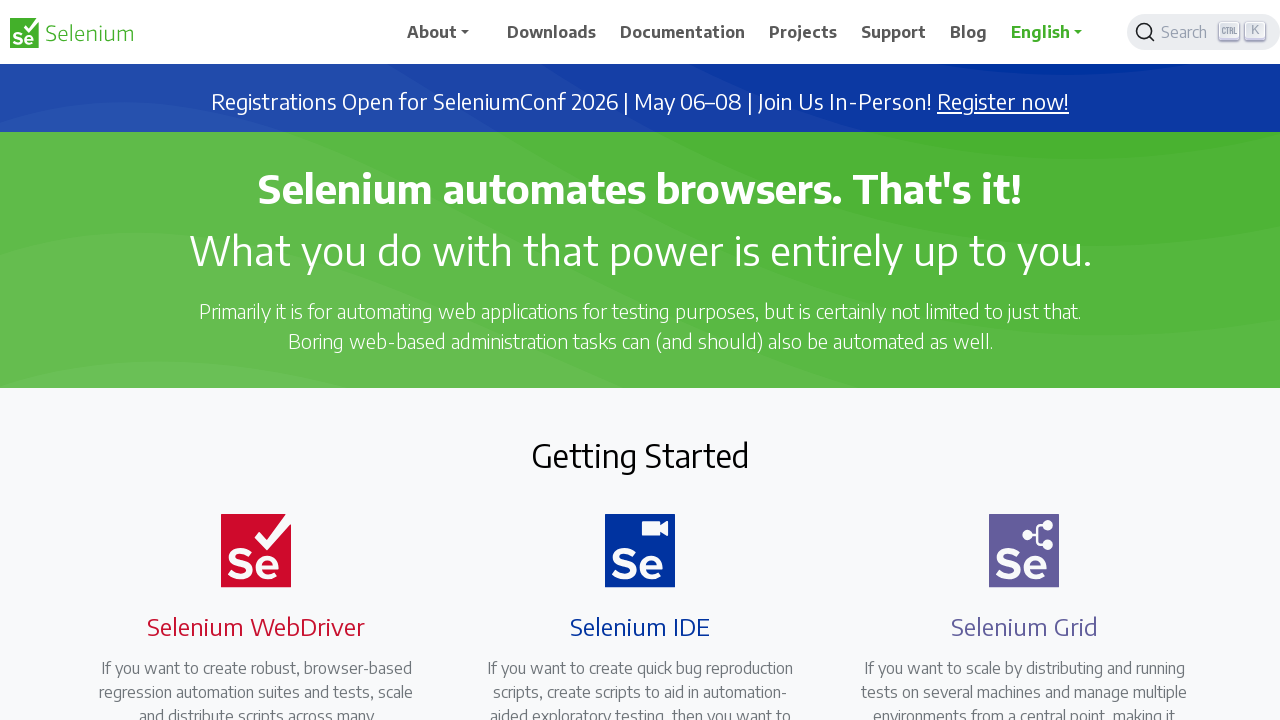

Triggered JavaScript alert with 'hello world'
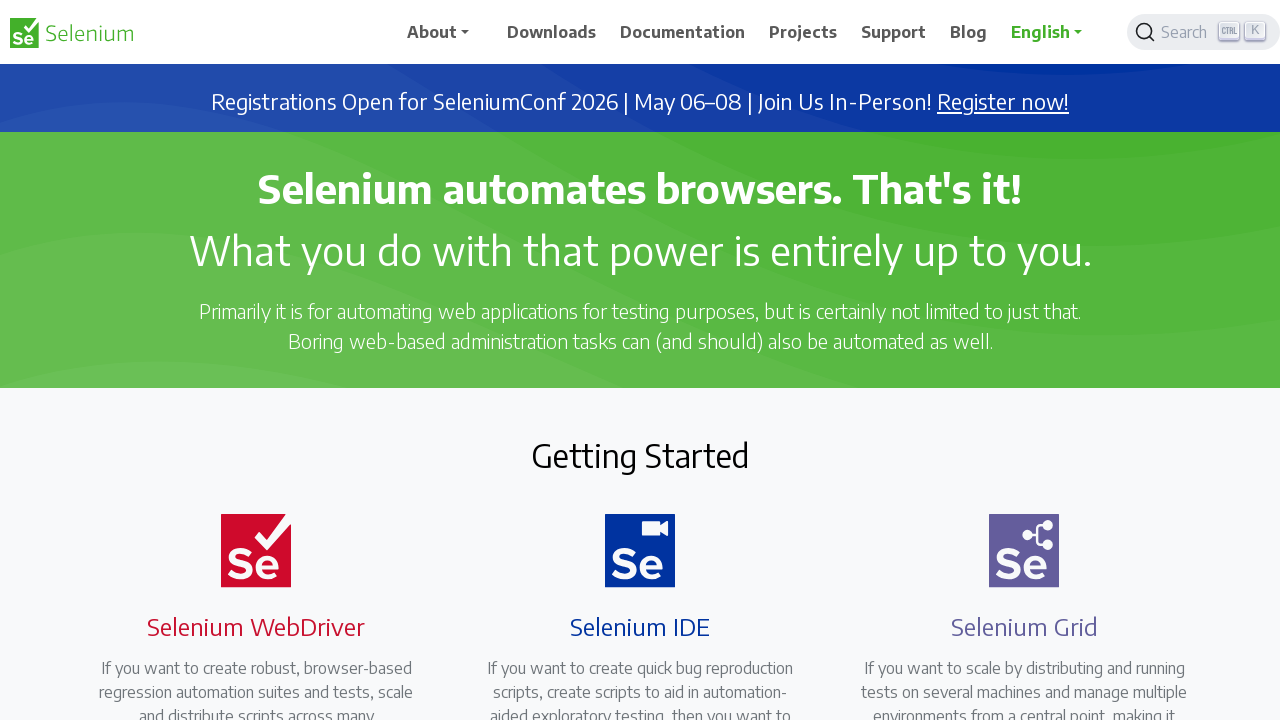

Set up alert dialog handler to accept dialogs
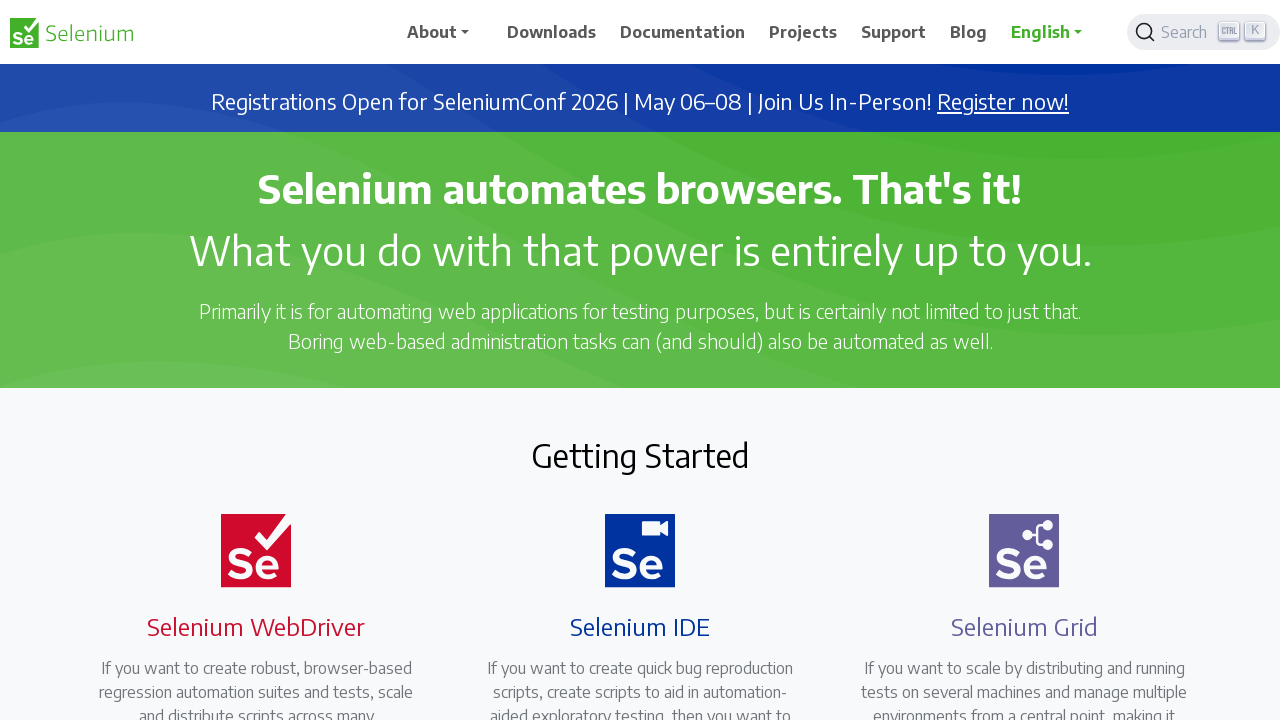

Refreshed the page using JavaScript history.go(0)
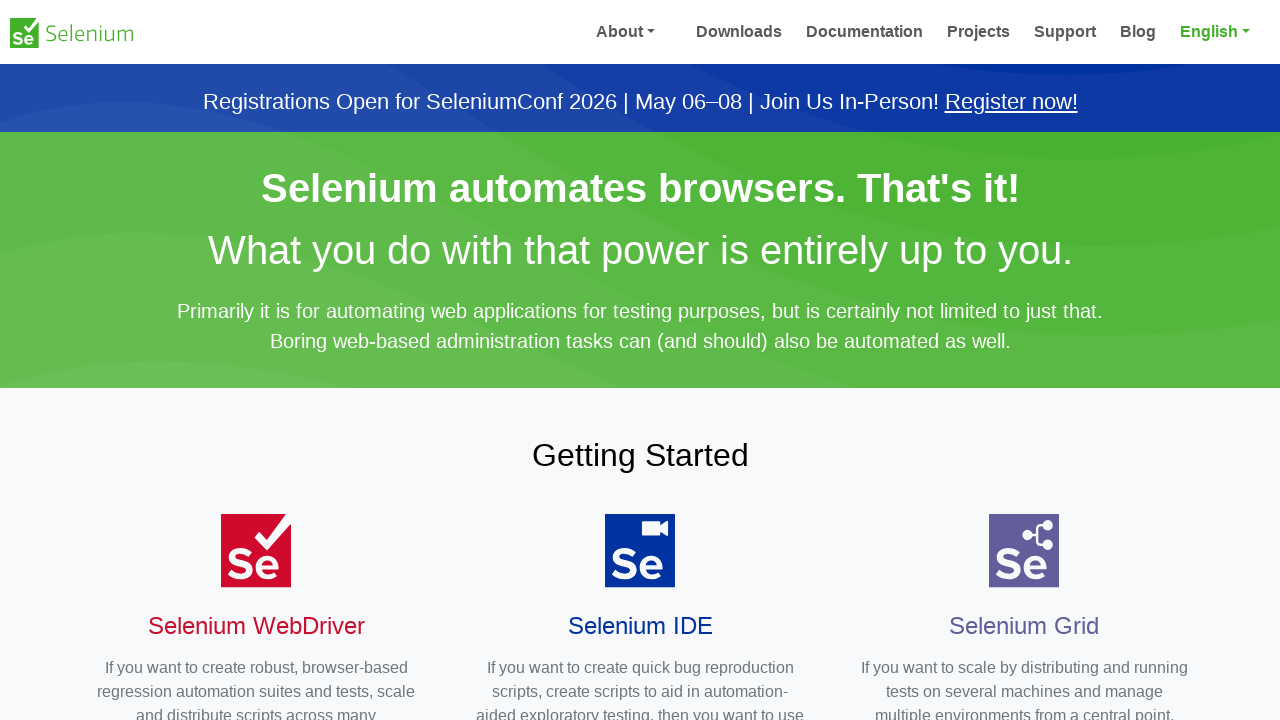

Waited for page to finish loading after refresh
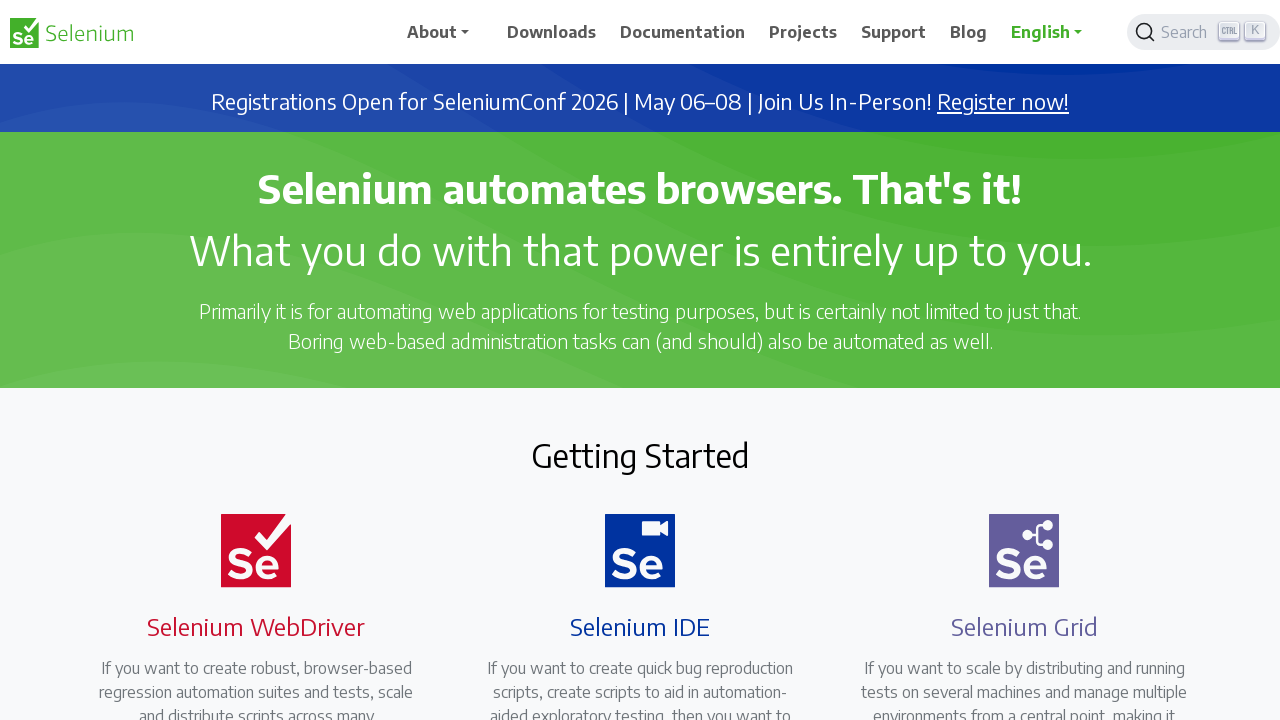

Retrieved page title: 'Selenium'
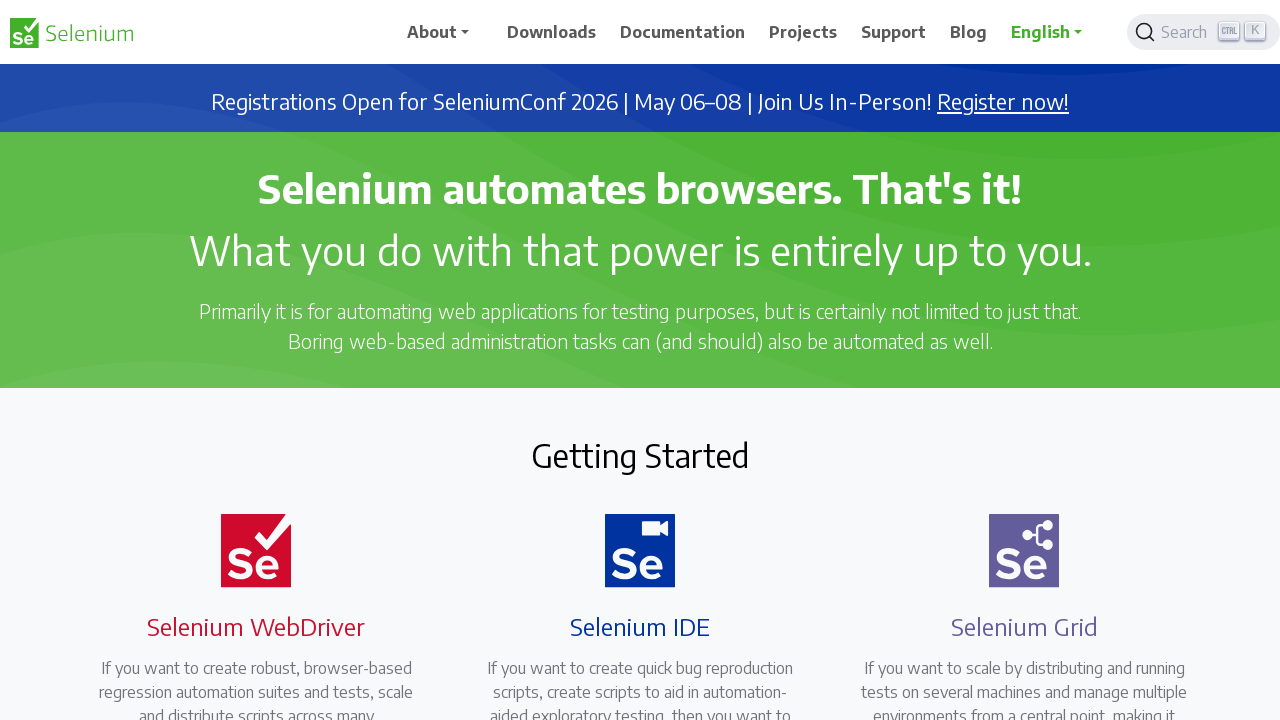

Scrolled to the bottom of the page
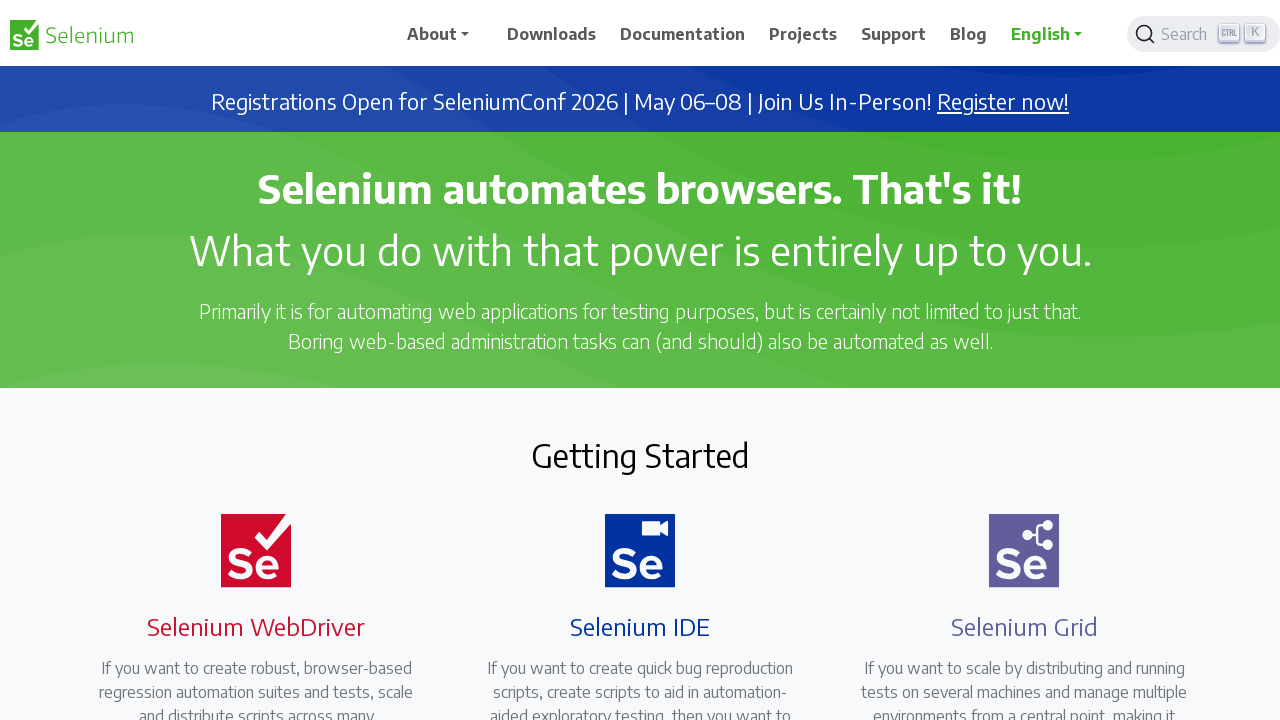

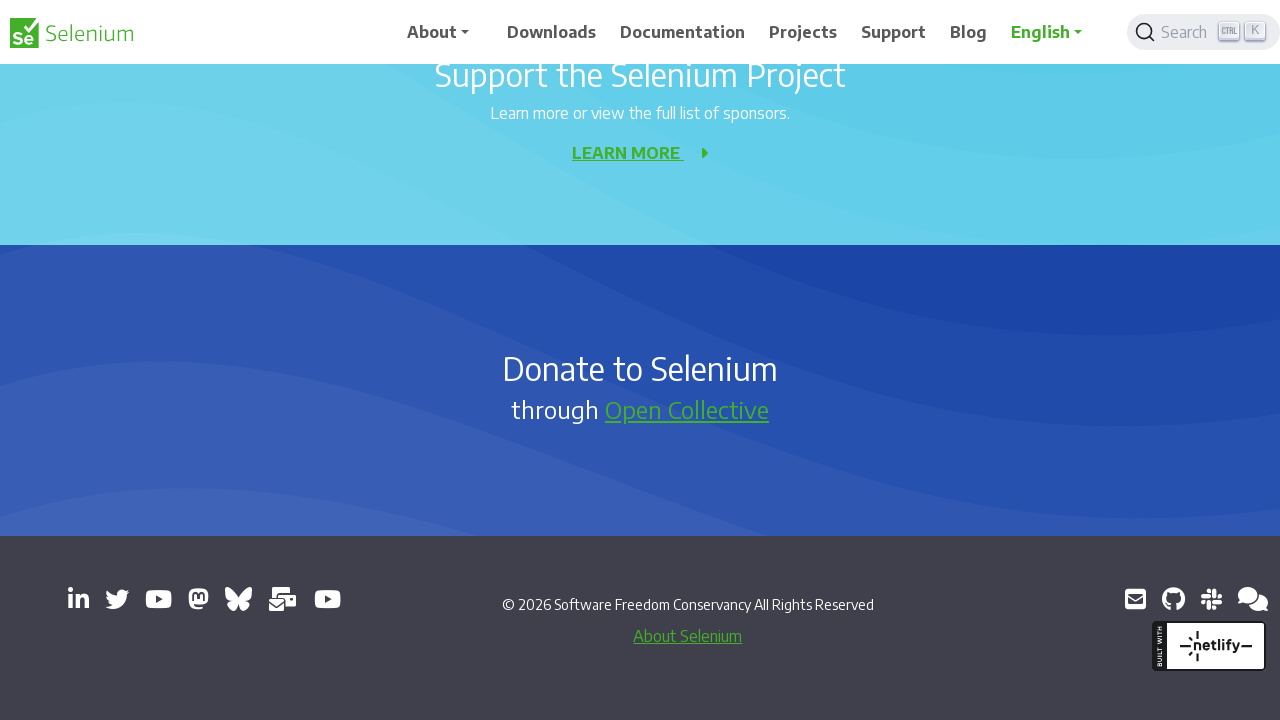